Tests GPS coordinate lookup functionality by entering a Spanish address into a search form and submitting it to retrieve latitude and longitude coordinates.

Starting URL: https://www.coordenadas-gps.com/

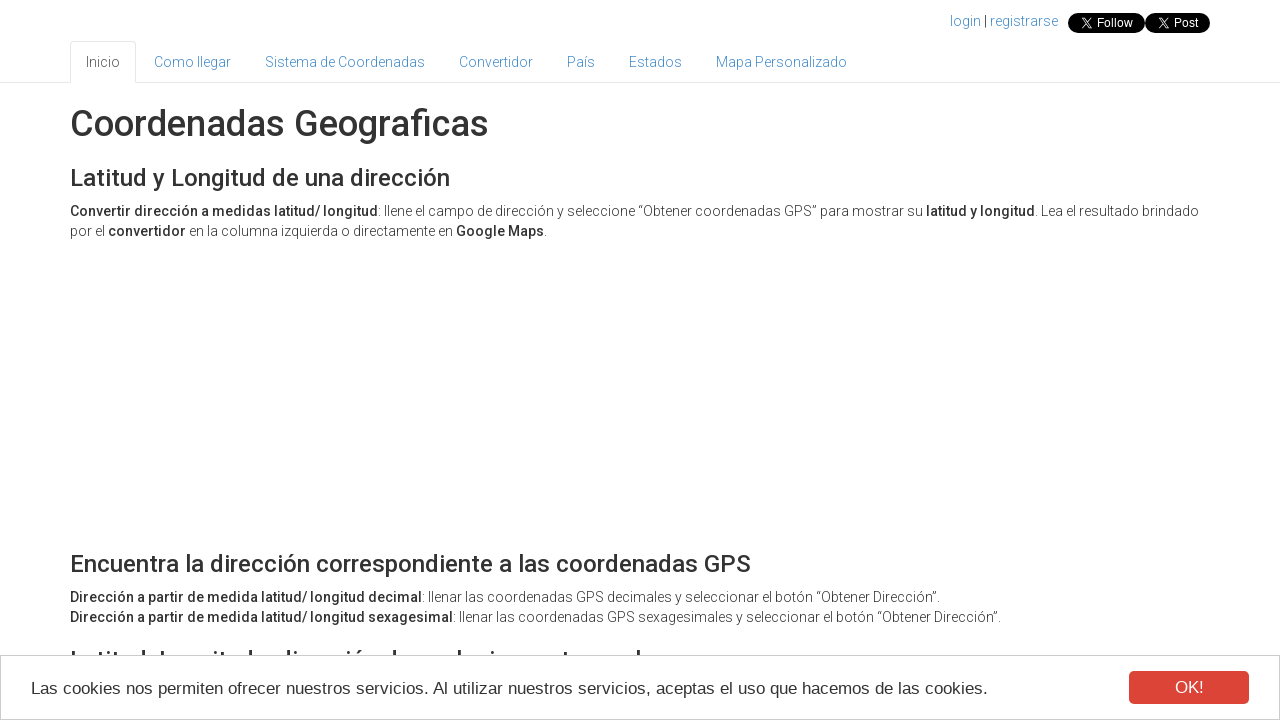

Scrolled down 750px to view the GPS coordinate search form
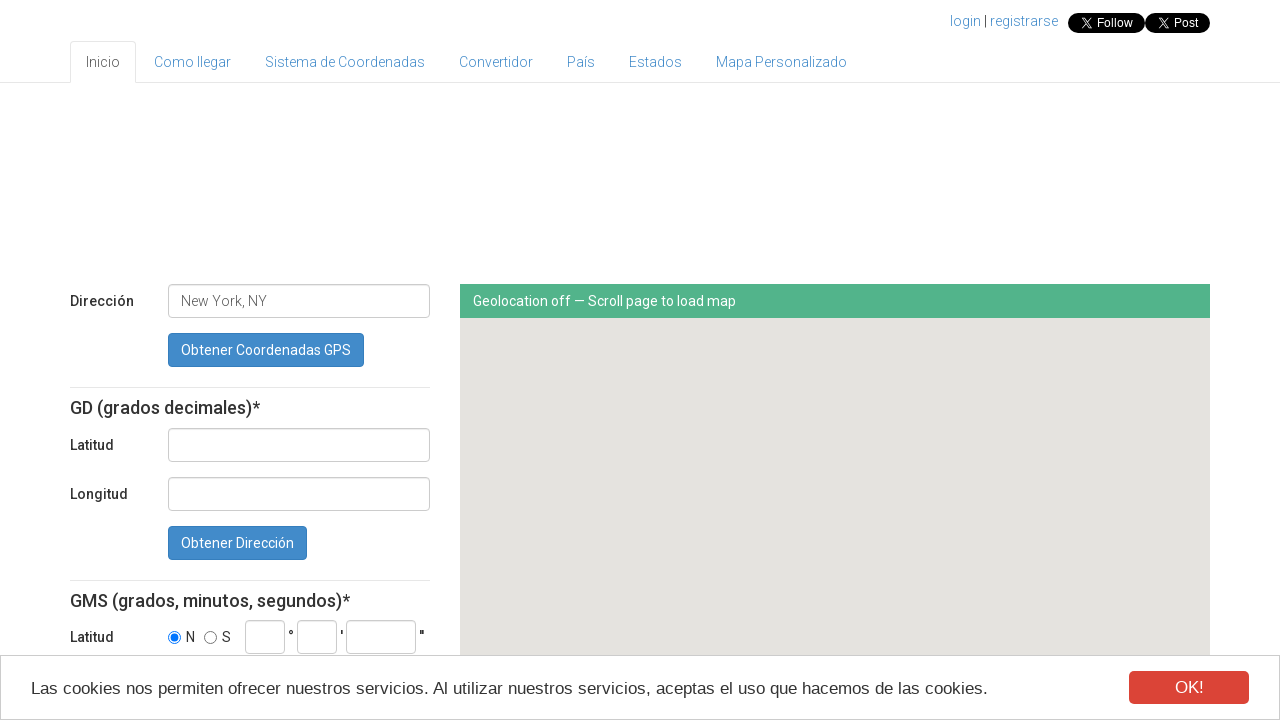

Entered Spanish address 'C/ Dos de mayo, 22, 14200, Peñarroya-Pueblonuevo (Córdoba)' into address field on #address
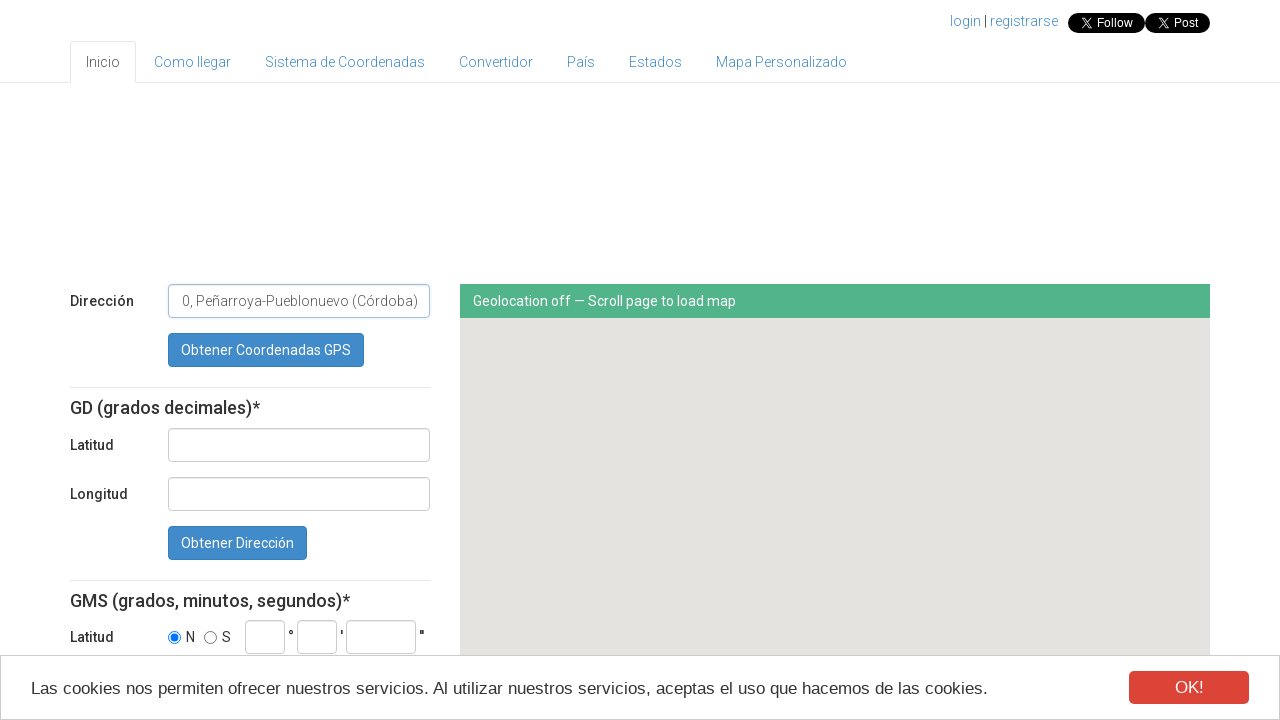

Pressed Enter to submit the address on #address
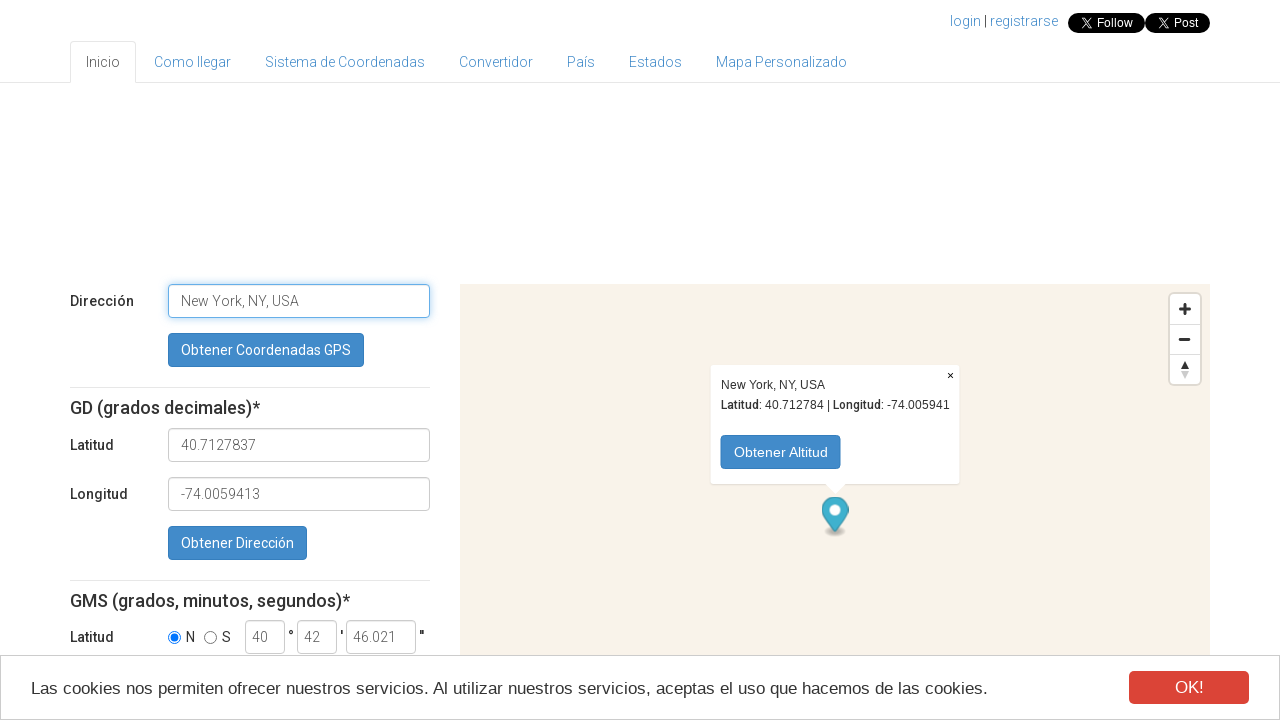

Scrolled down 150px to view search results
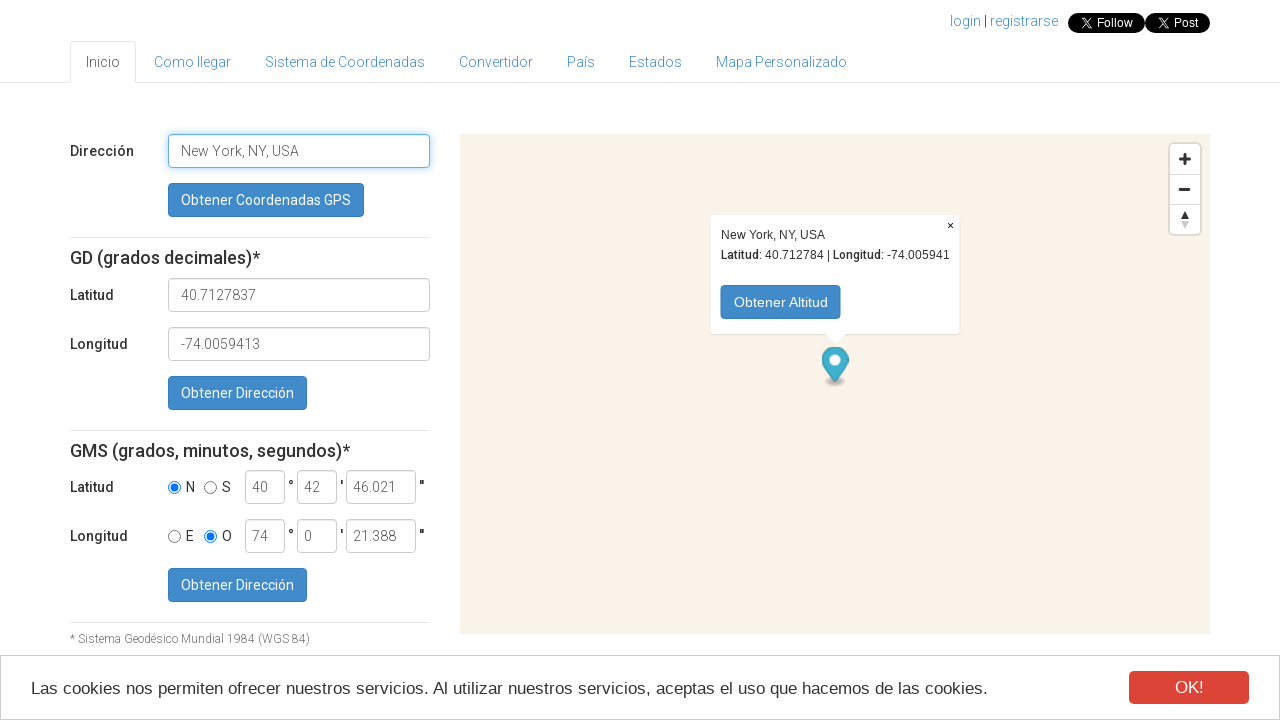

Clicked the GPS coordinate lookup button at (266, 200) on xpath=//*[@id="wrap"]/div[2]/div[3]/div[1]/form[1]/div[2]/div/button
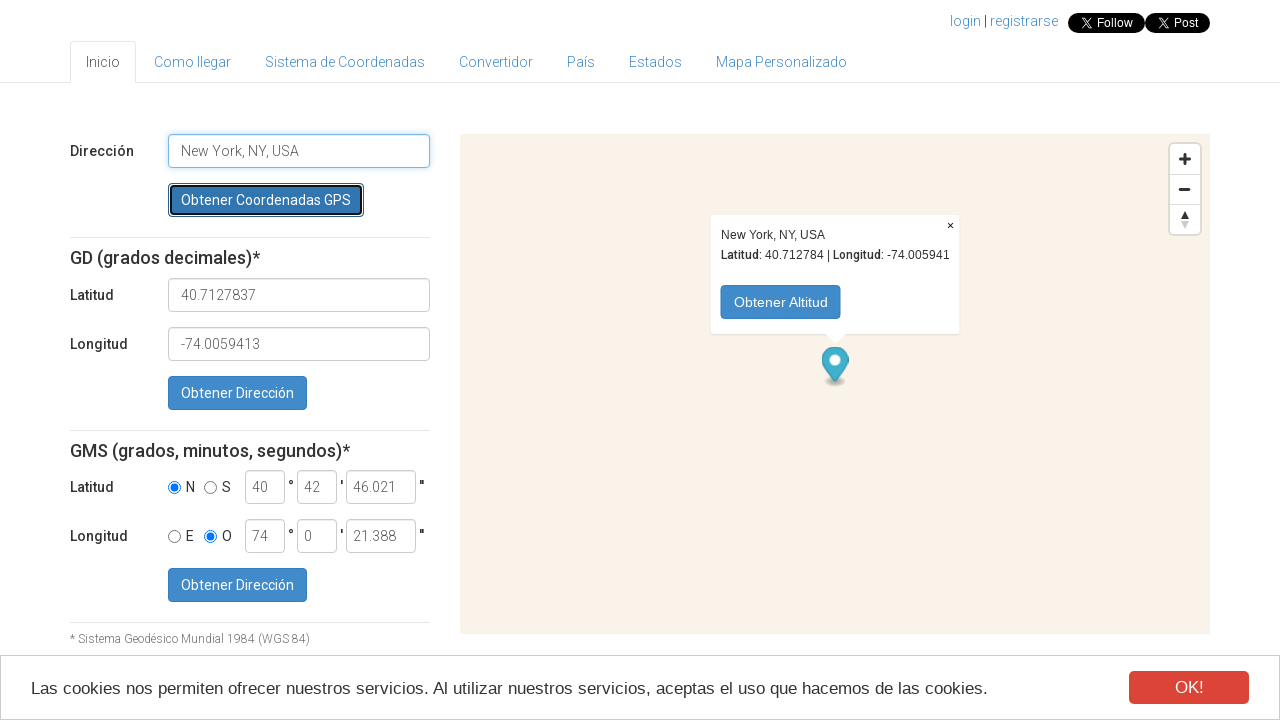

Latitude field populated with GPS coordinate data
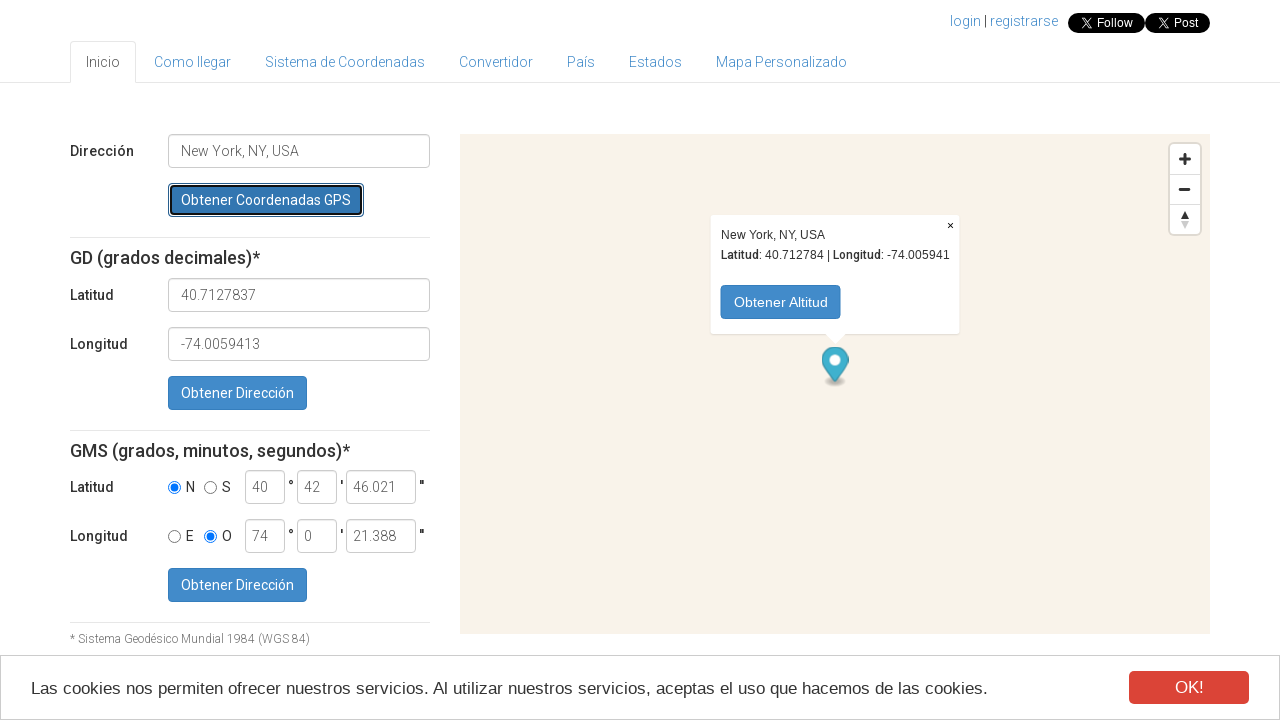

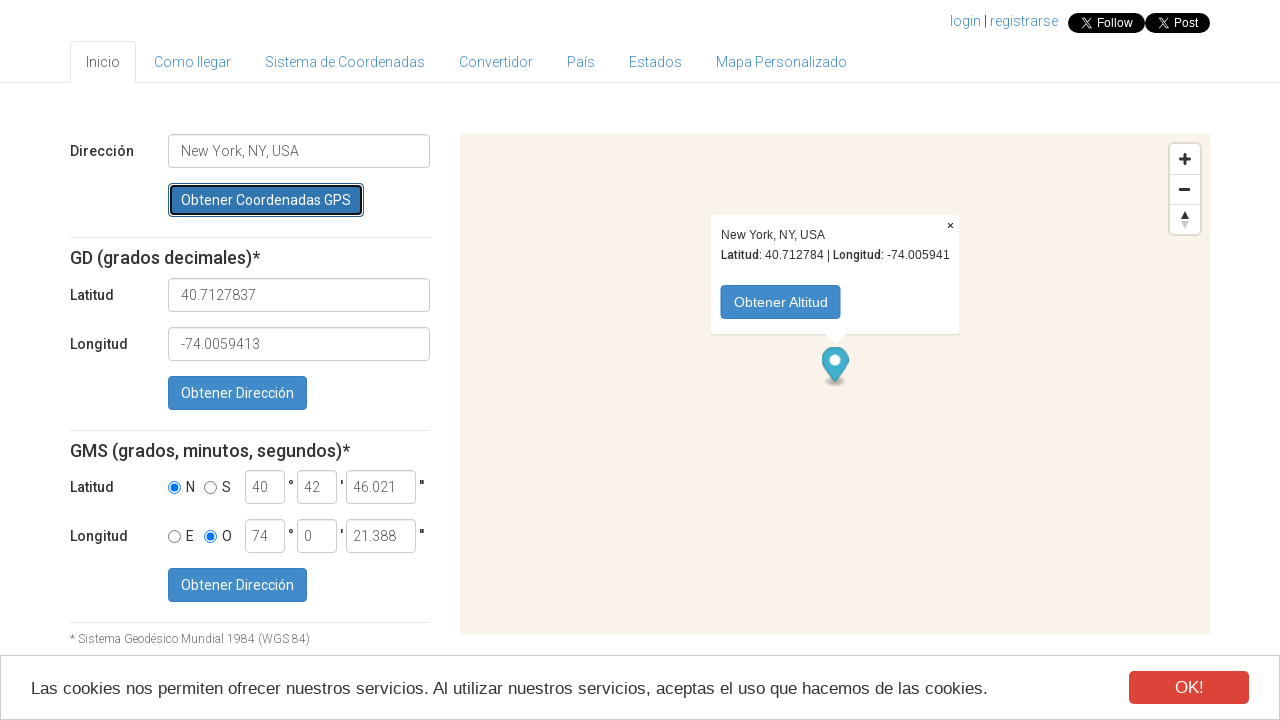